Tests file download functionality by clicking a download button on DemoQA's upload-download page and verifying the file download completes.

Starting URL: https://demoqa.com/upload-download

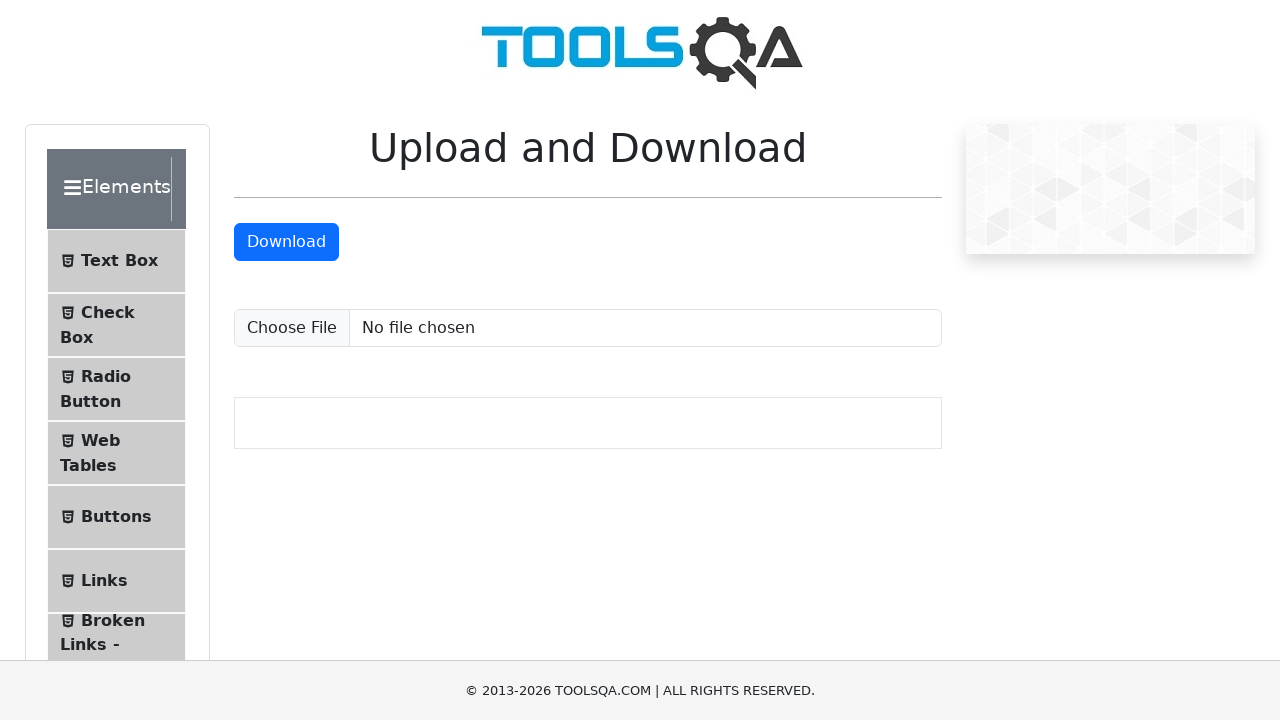

Clicked download button on upload-download page at (286, 242) on #downloadButton
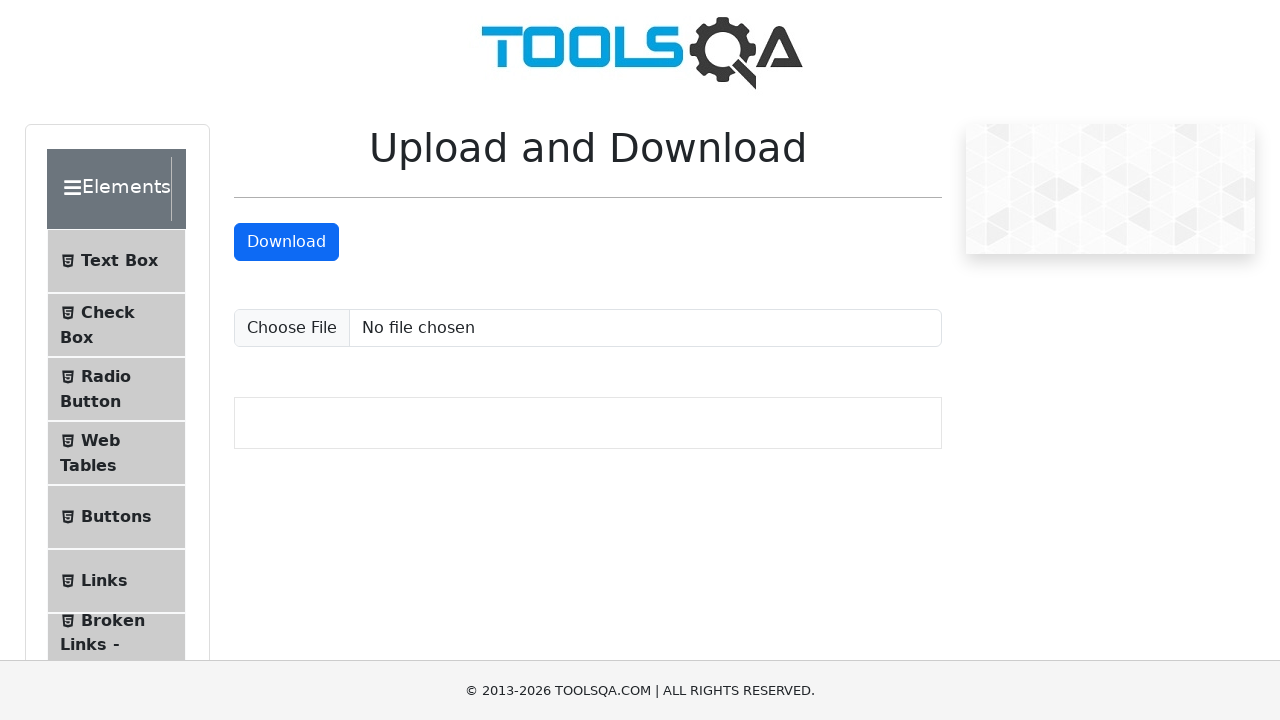

Waited 2 seconds for file download to complete
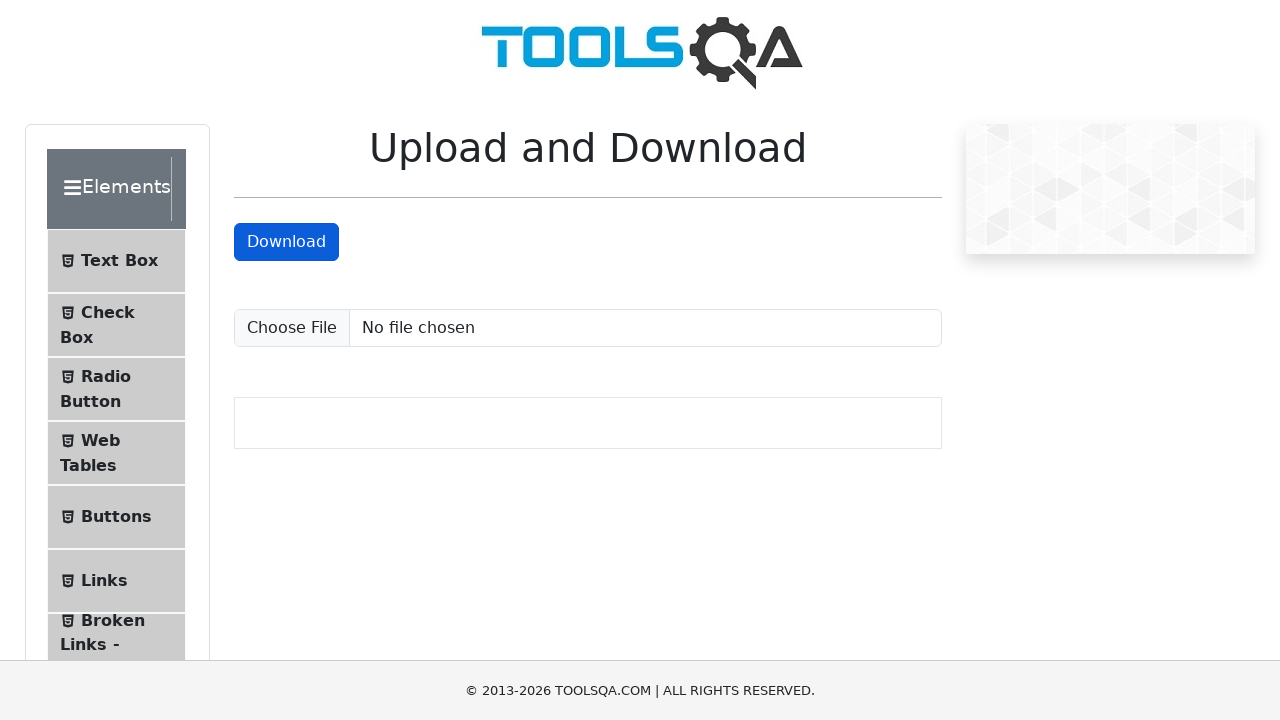

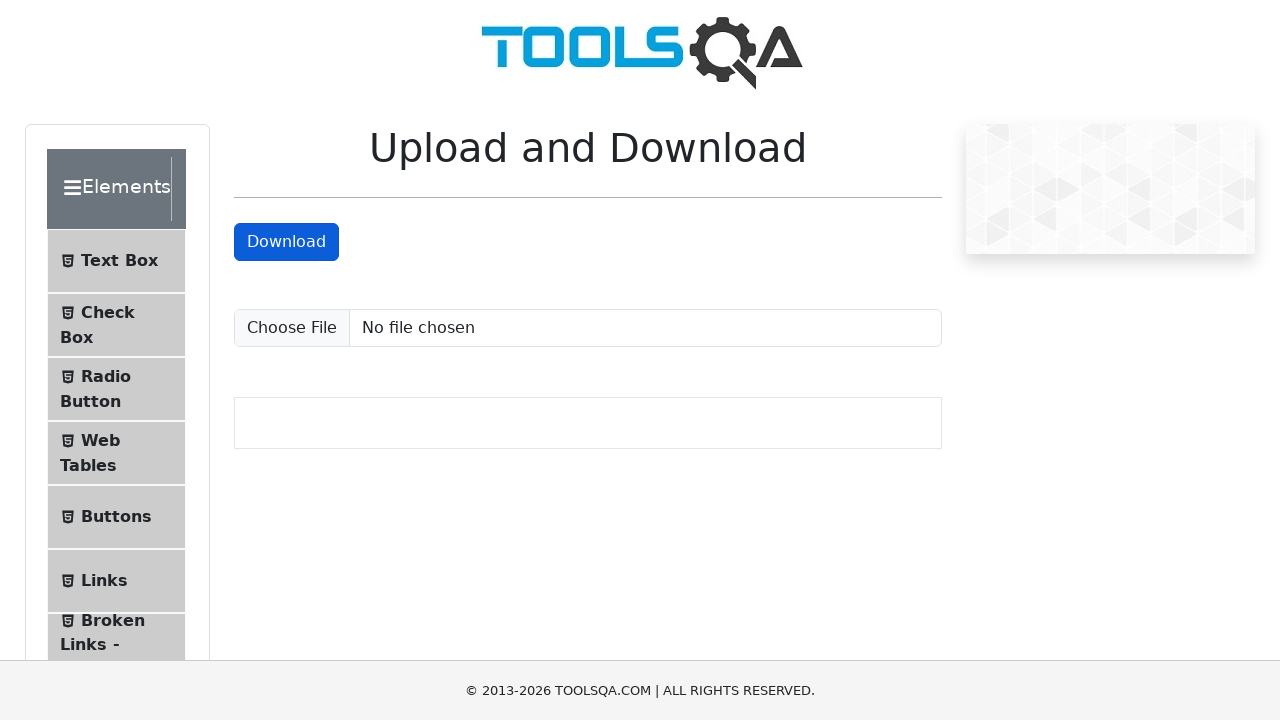